Navigates to the OpenCart demo store homepage and verifies that the page title is "Your Store"

Starting URL: https://naveenautomationlabs.com/opencart/

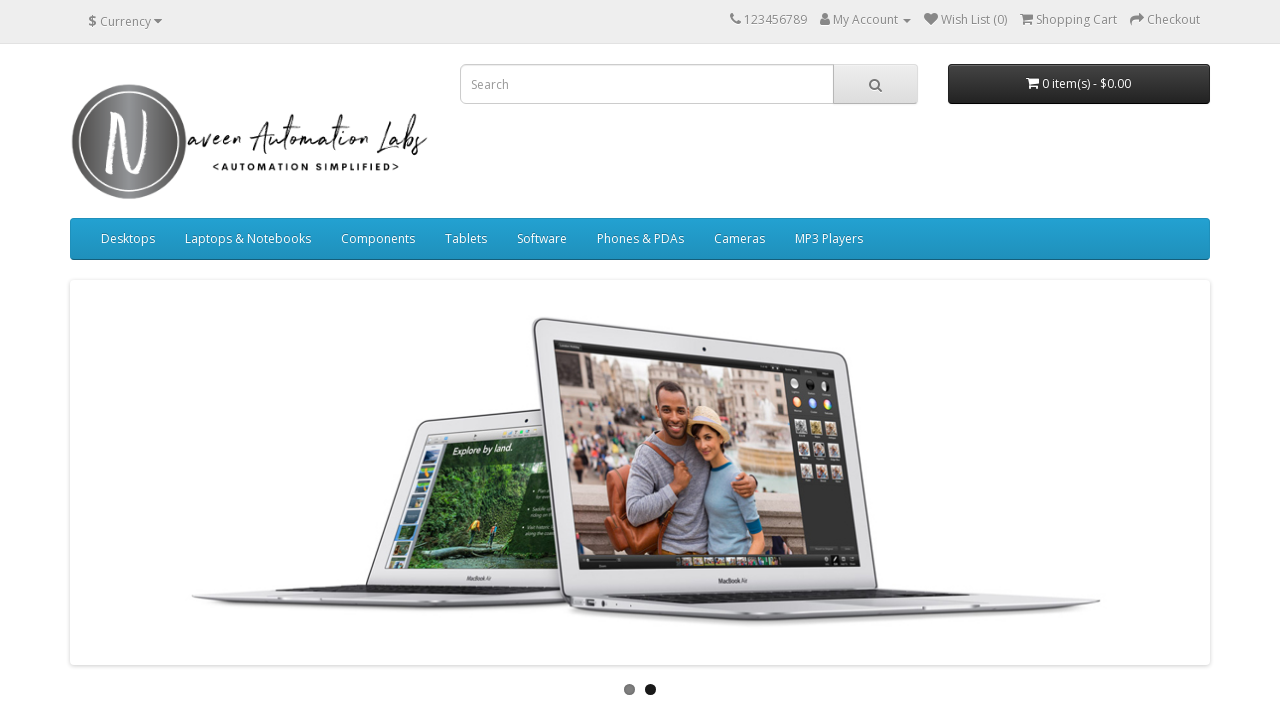

Waited for page to reach domcontentloaded state
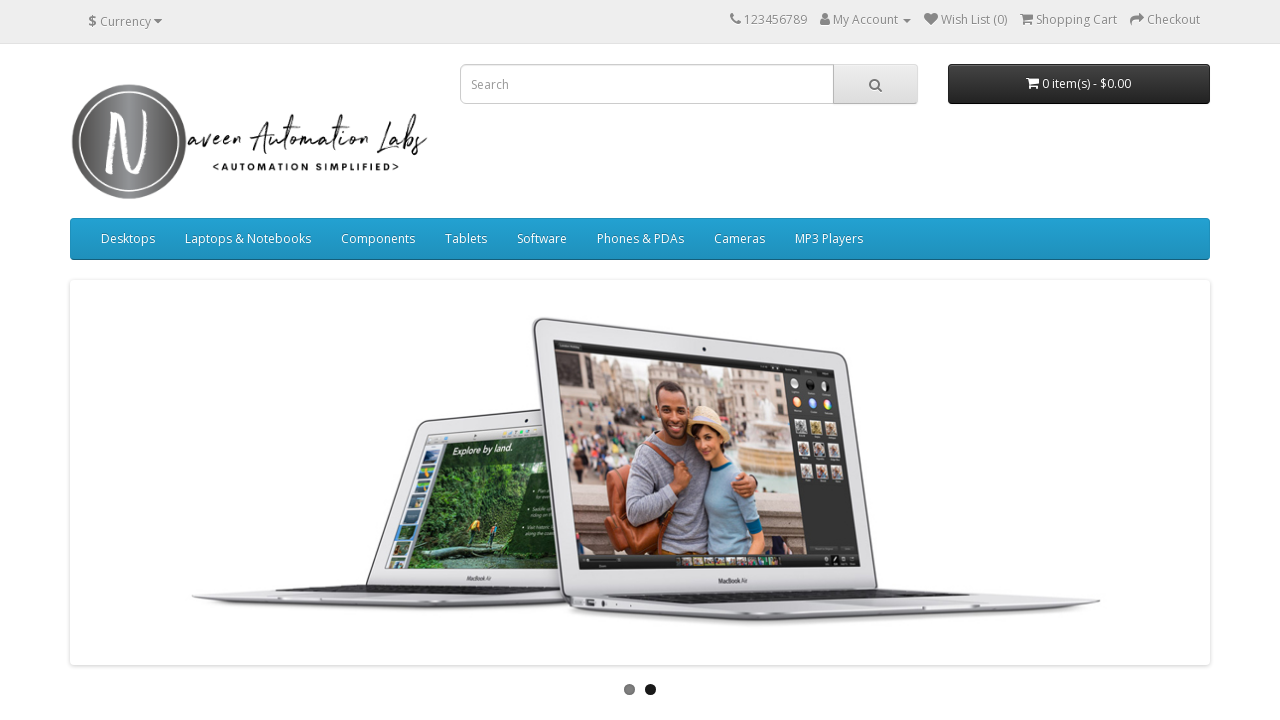

Retrieved page title: 'Your Store'
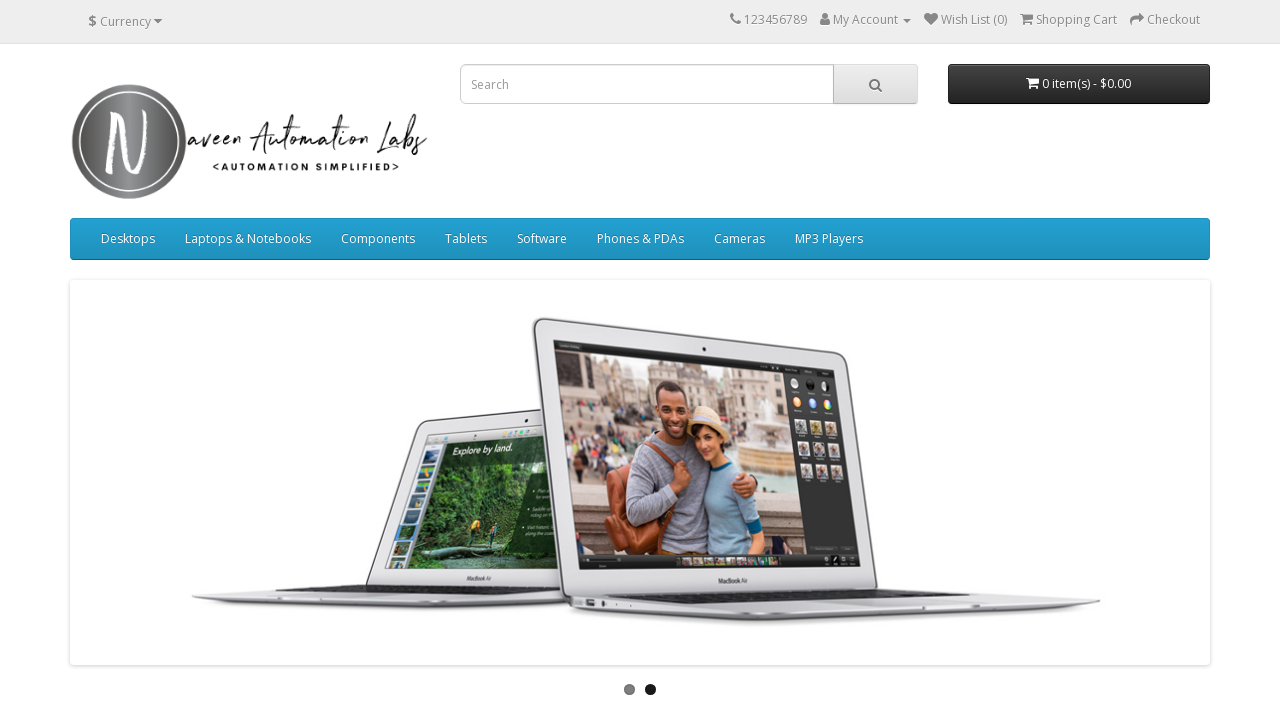

Printed page title to console
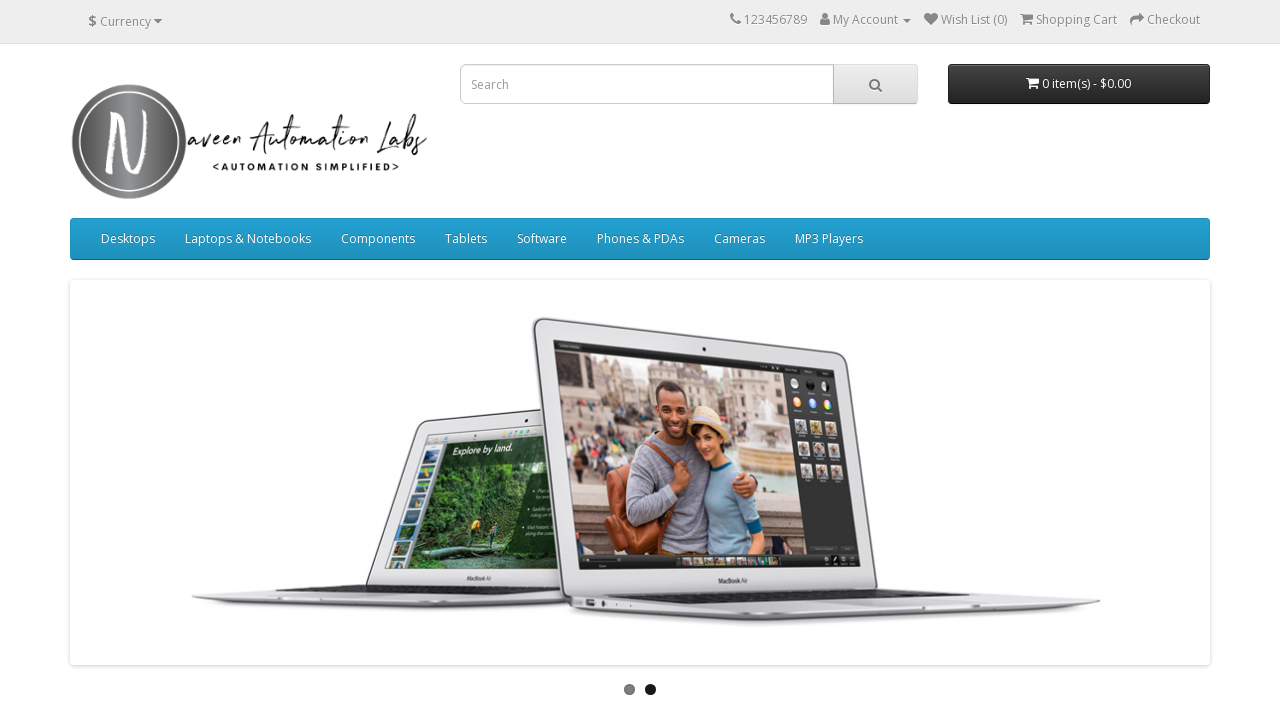

Verified page title is 'Your Store' - assertion passed
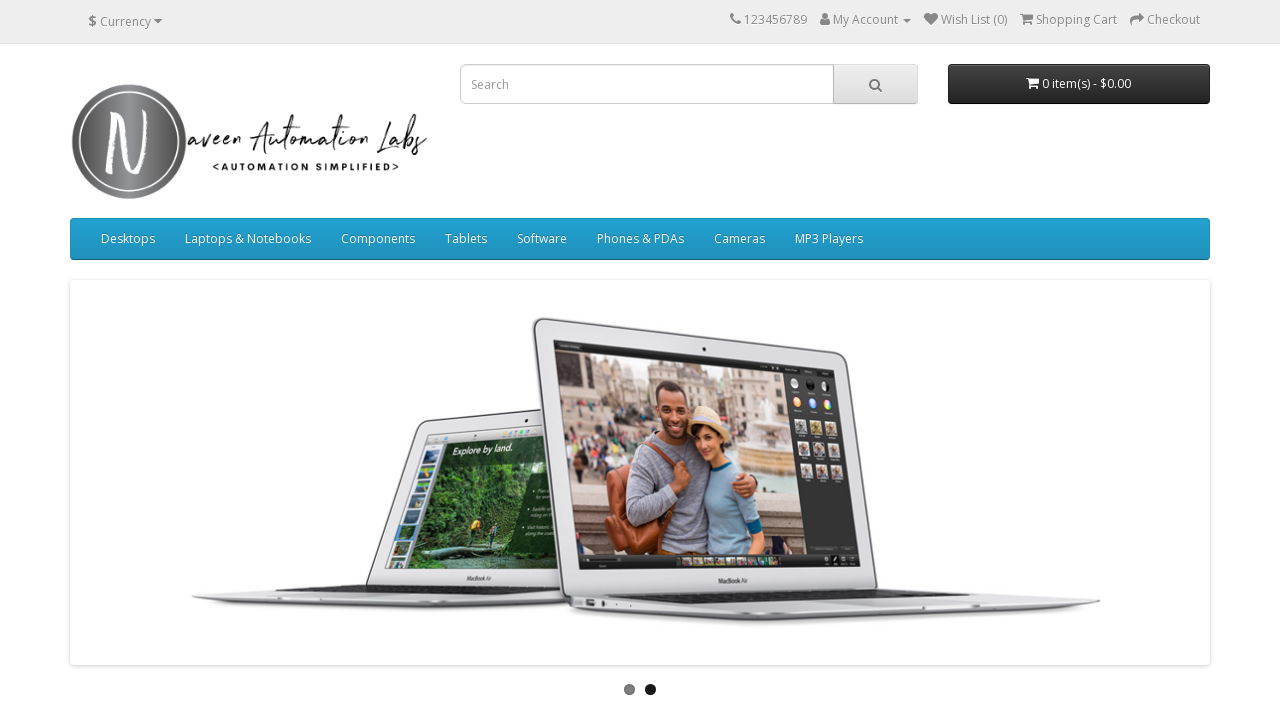

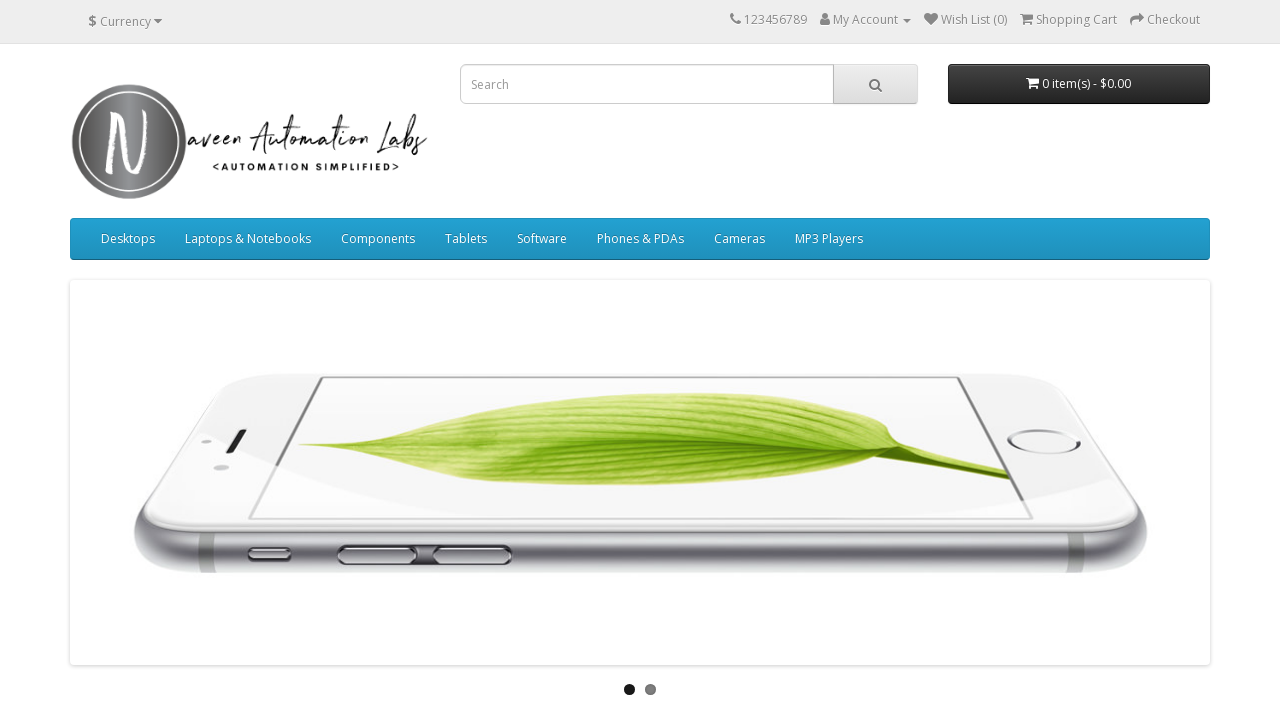